Tests clicking a submit button within a shadow DOM component

Starting URL: https://www.lambdatest.com/selenium-playground/shadow-dom

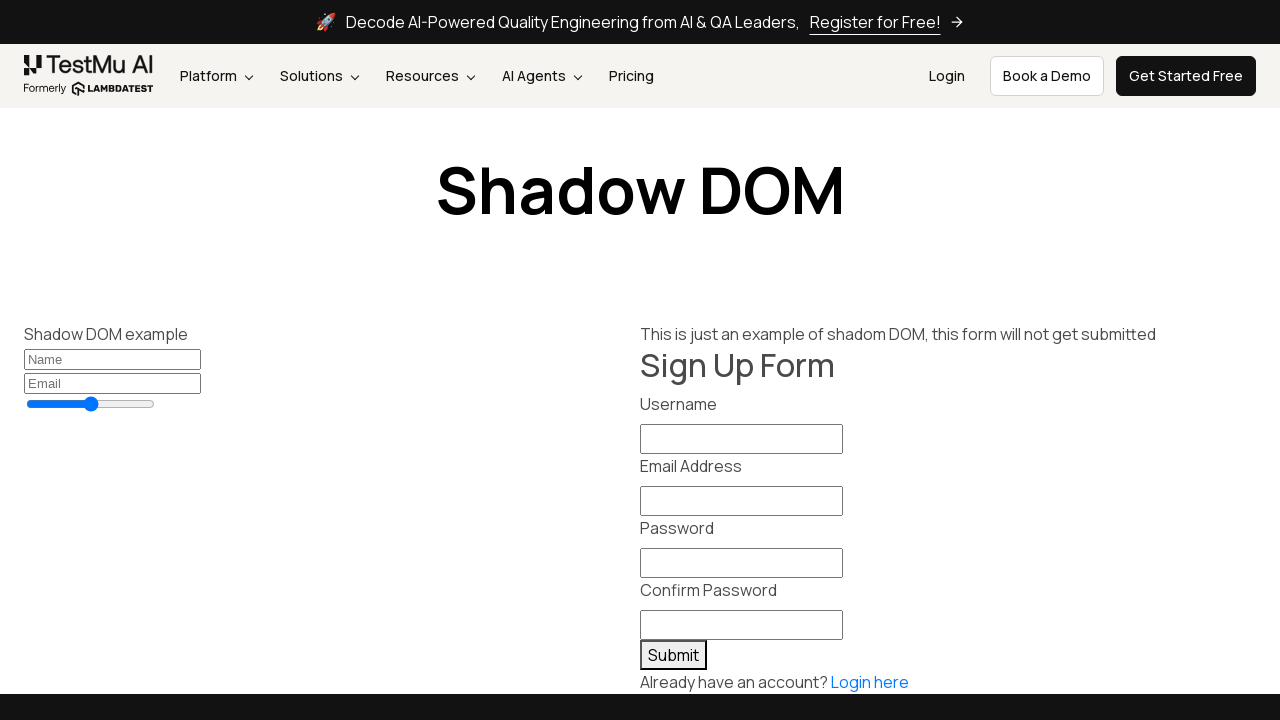

Located shadow-signup-form element
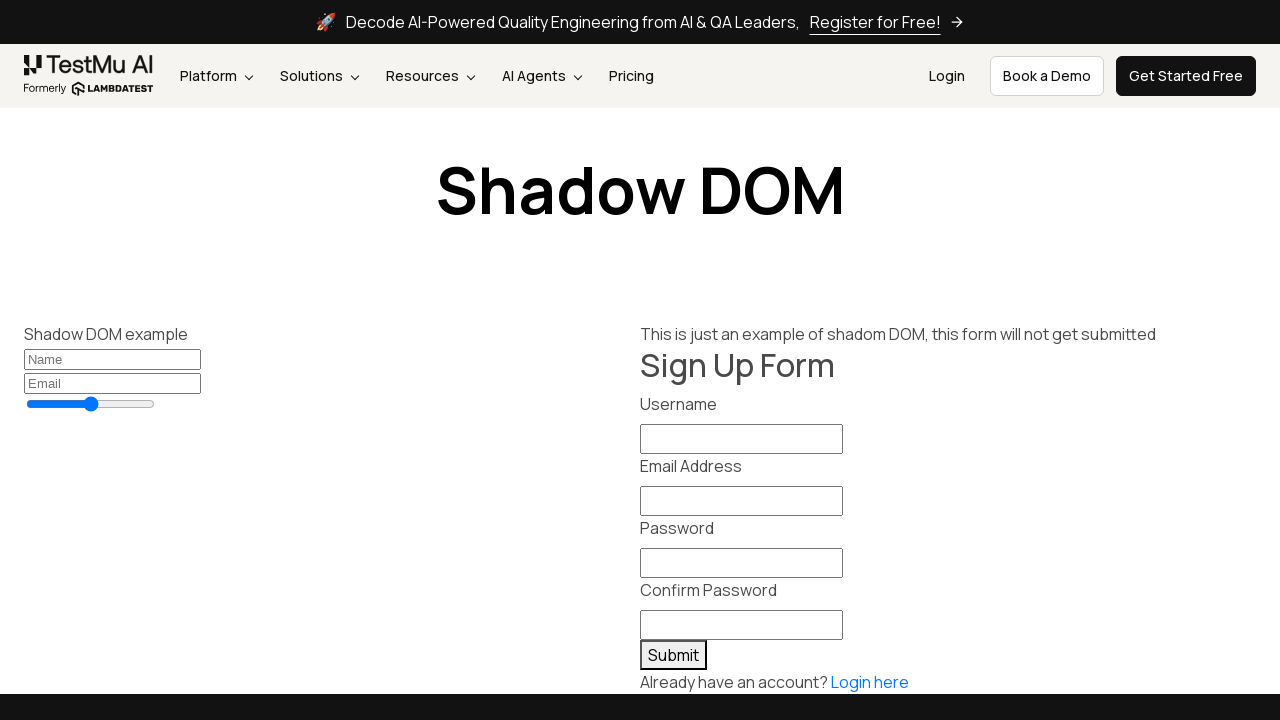

Accessed shadow DOM root of signup form
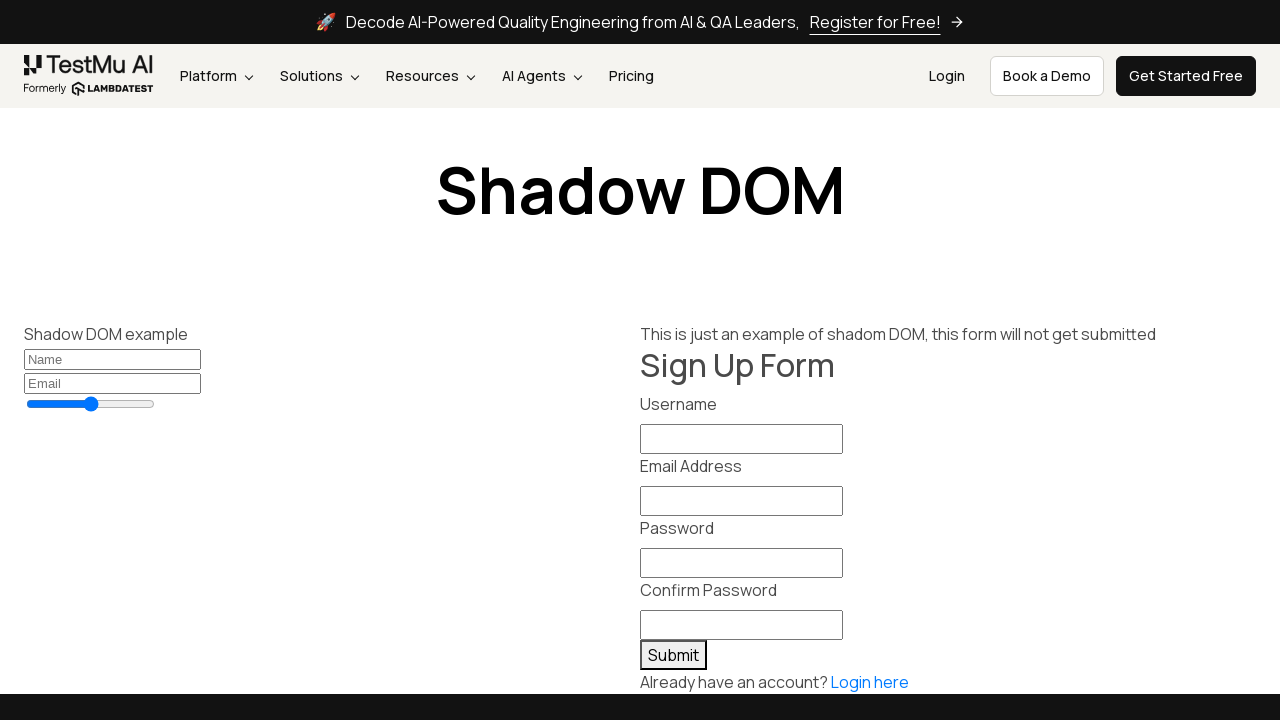

Found submit button within shadow DOM
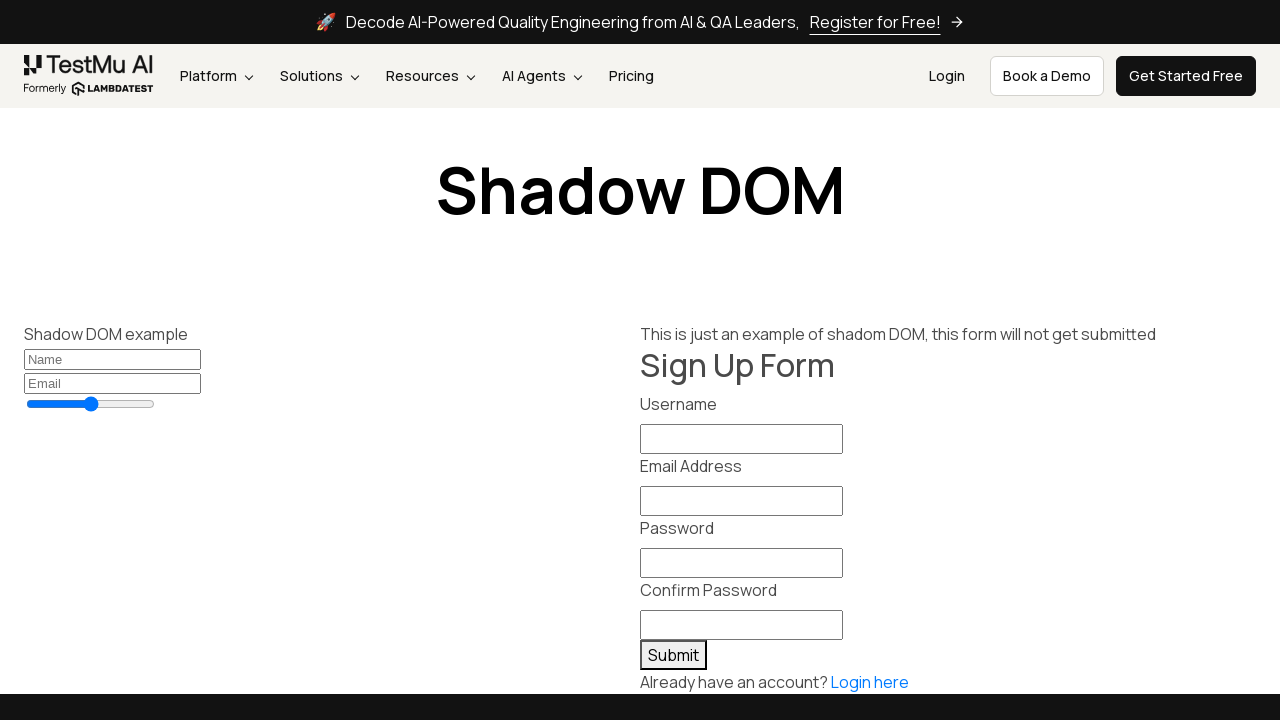

Clicked submit button within shadow DOM component
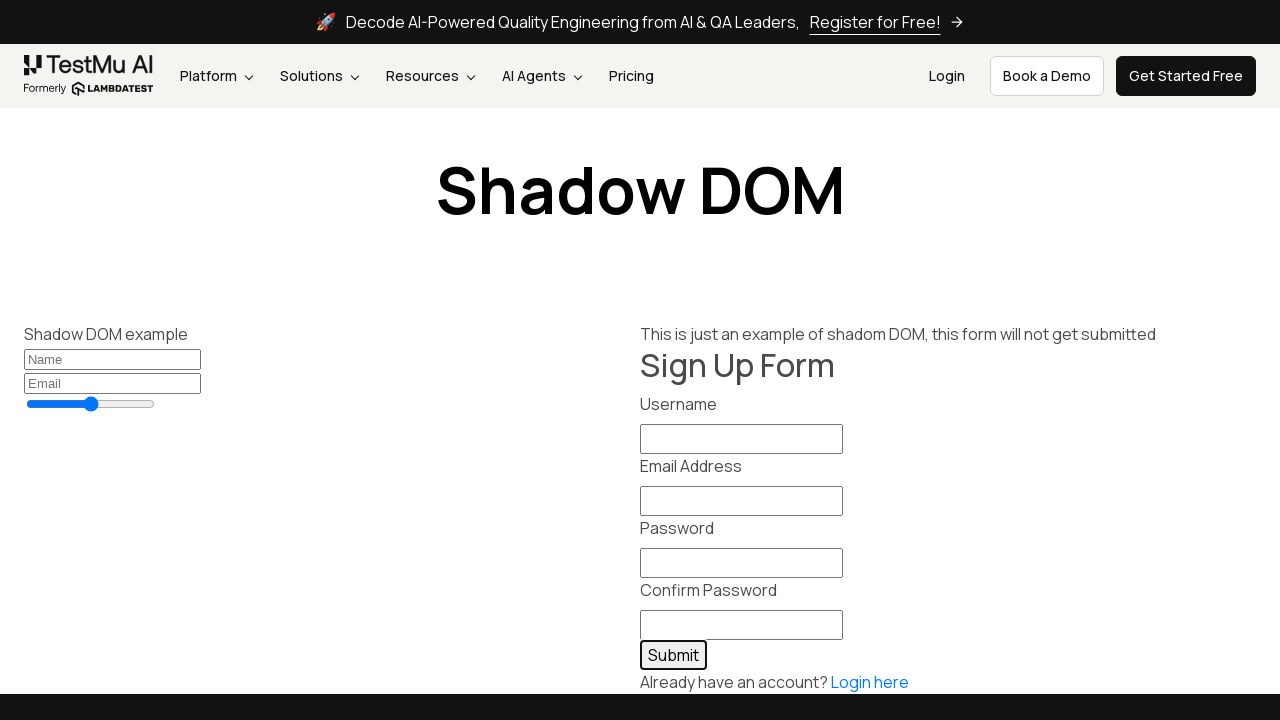

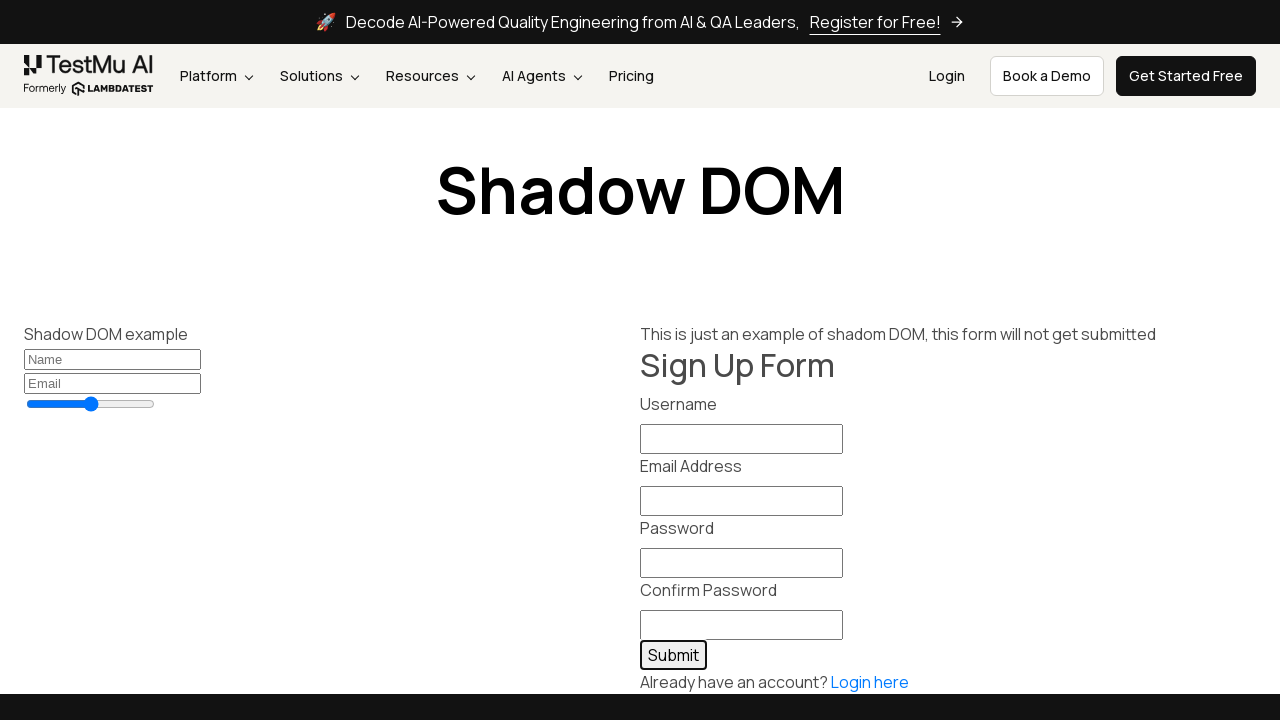